Tests hover functionality by moving mouse over three different user images and verifying that user information is displayed on hover

Starting URL: http://the-internet.herokuapp.com/hovers

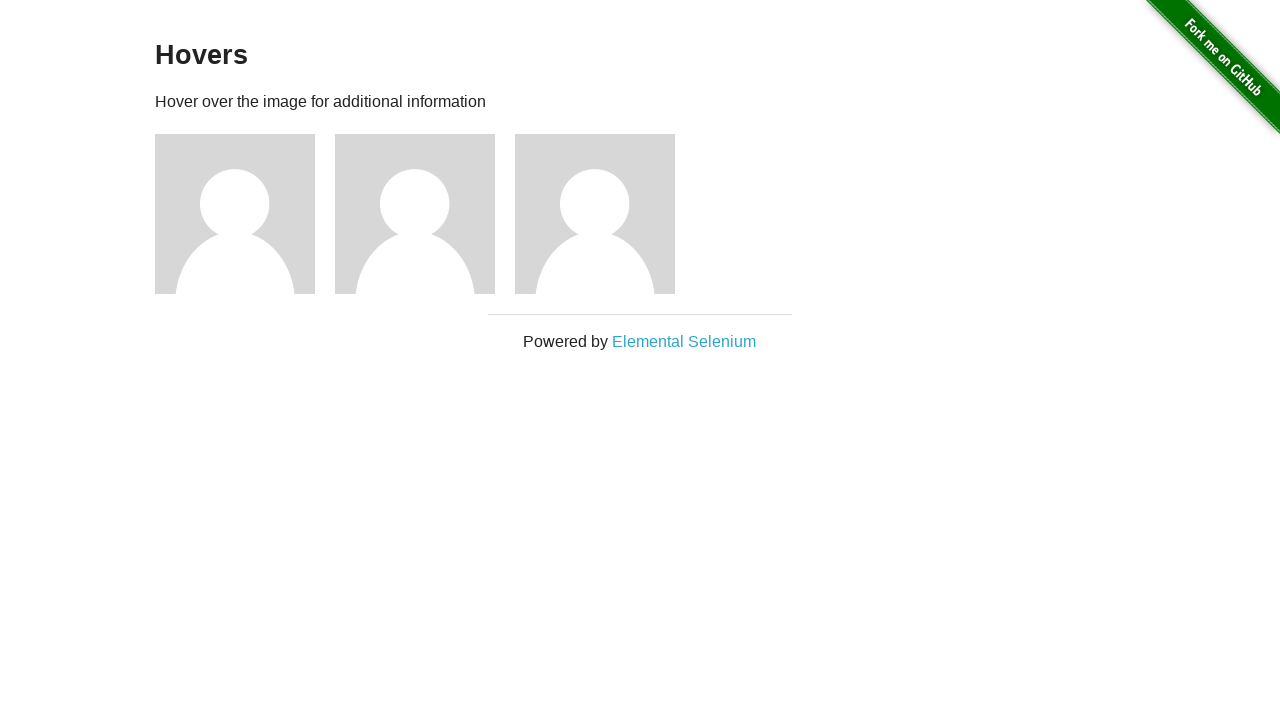

Hovered over first user image at (235, 214) on xpath=//*[@id='content']/div/div[1]/img
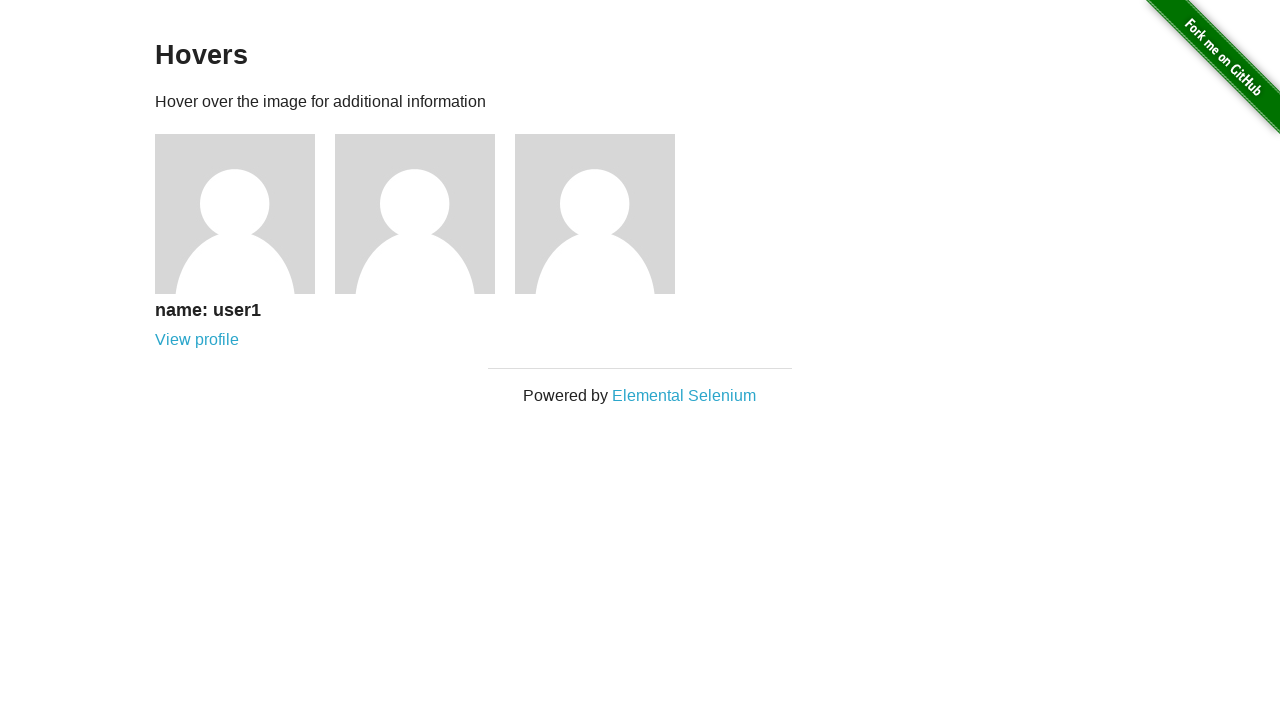

Verified first user information is displayed on hover
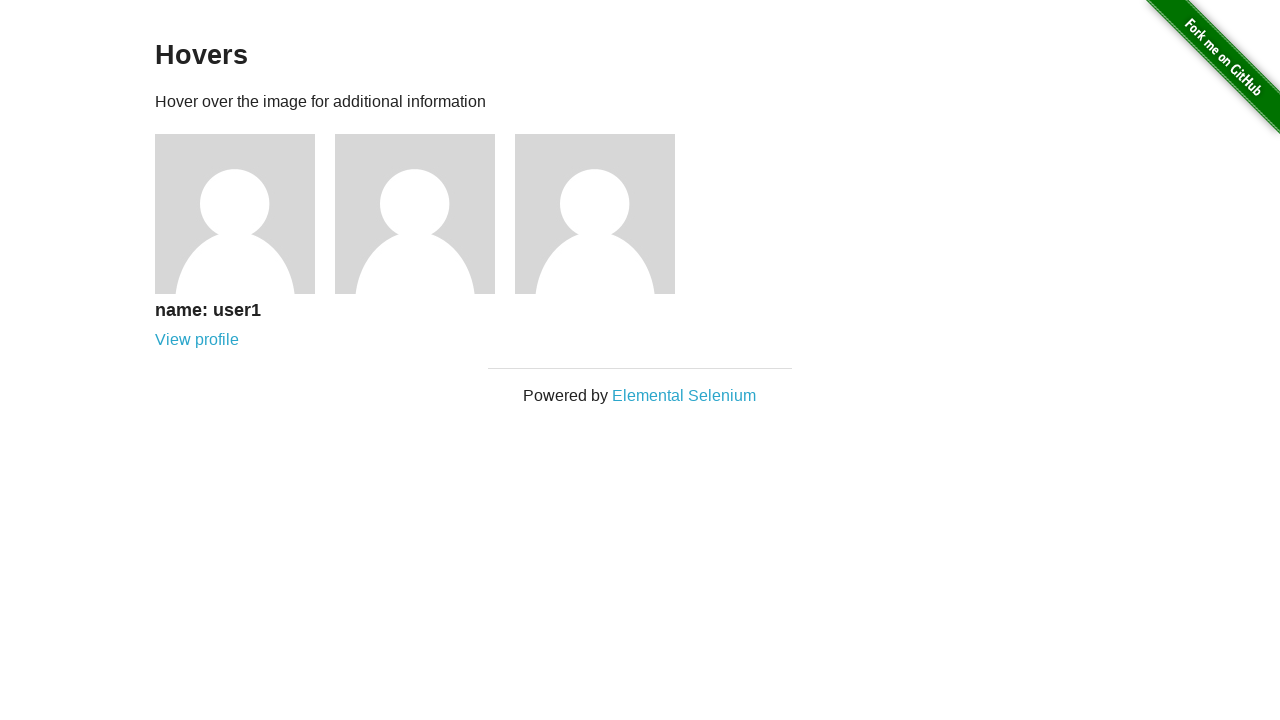

Hovered over second user image at (415, 214) on xpath=//*[@id='content']/div/div[2]/img
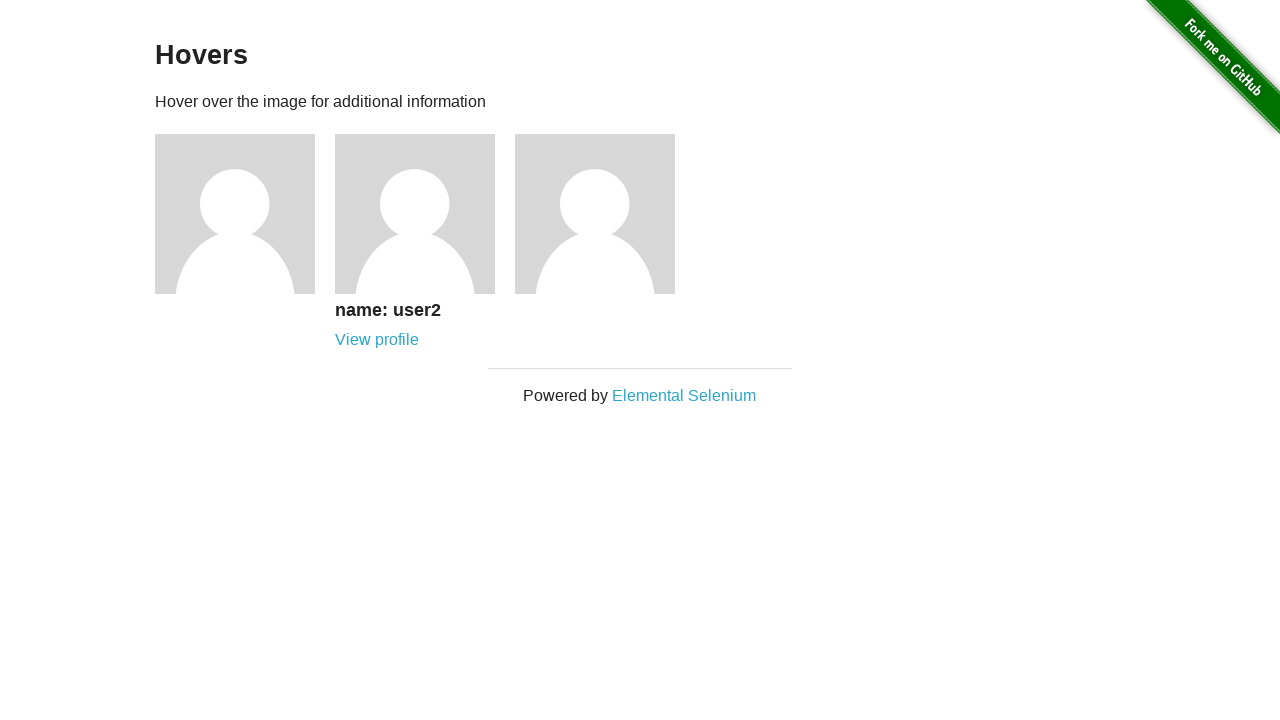

Verified second user information is displayed on hover
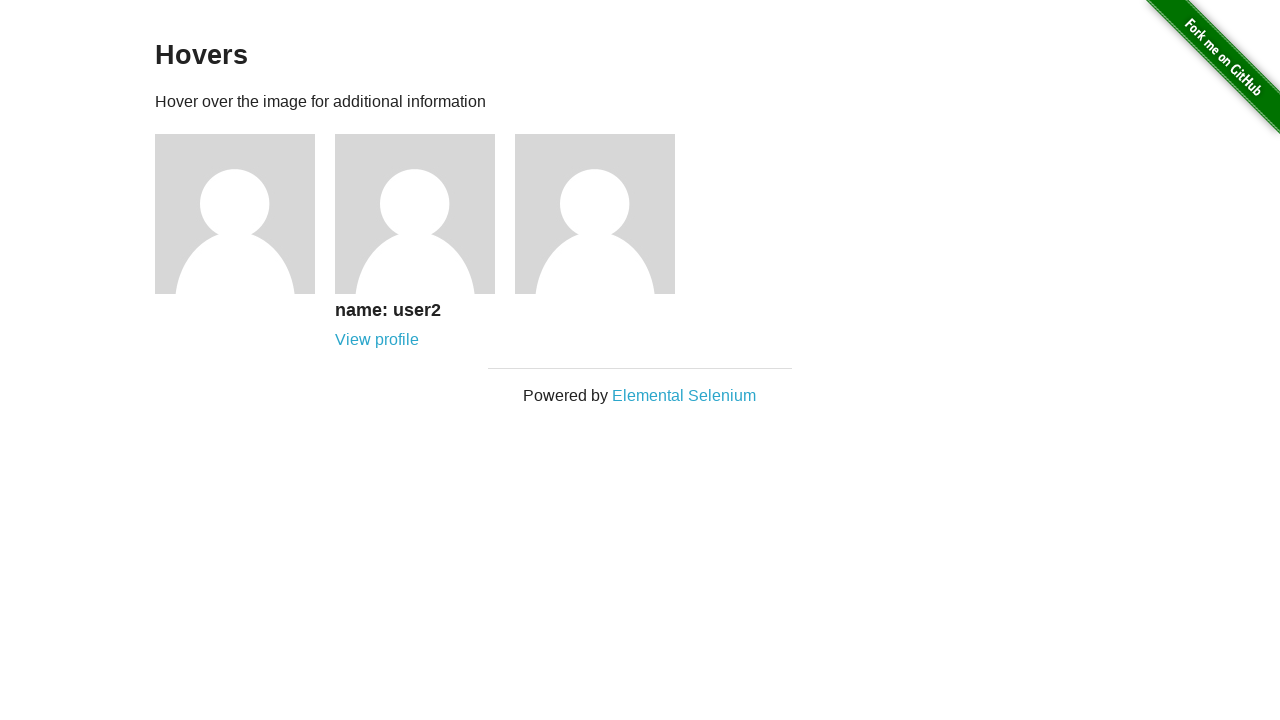

Hovered over third user image at (595, 214) on xpath=//*[@id='content']/div/div[3]/img
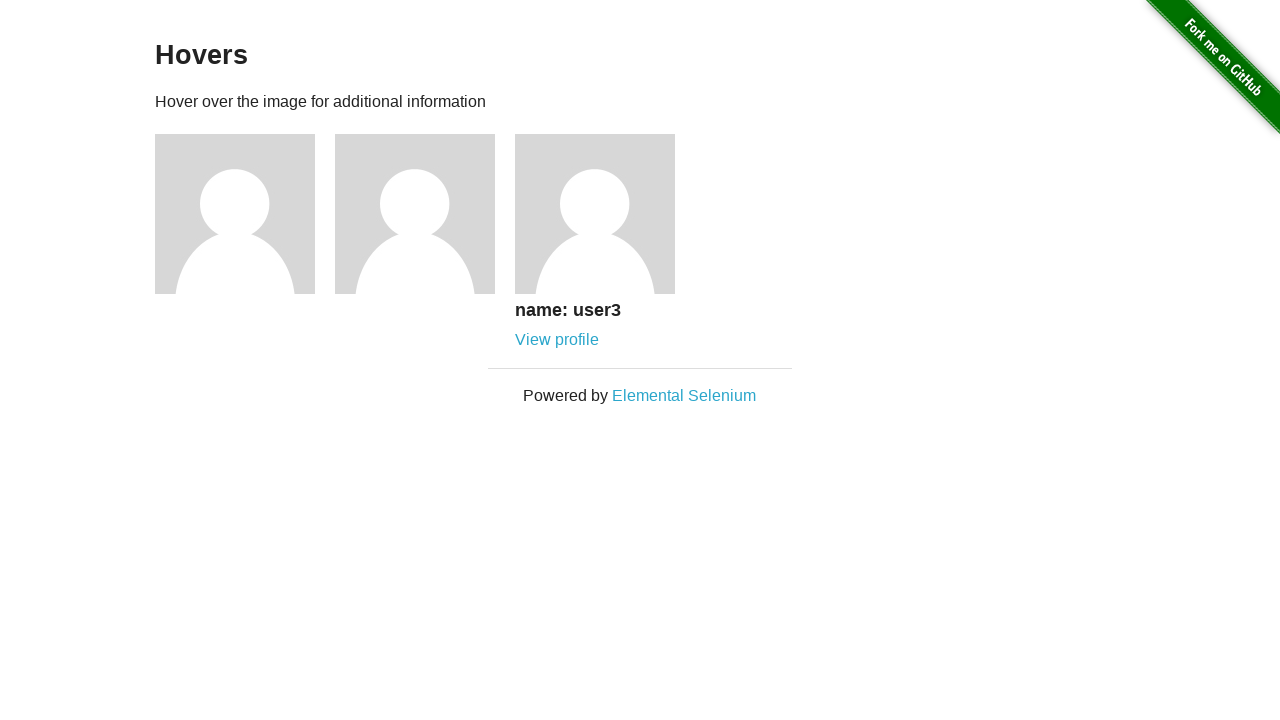

Verified third user information is displayed on hover
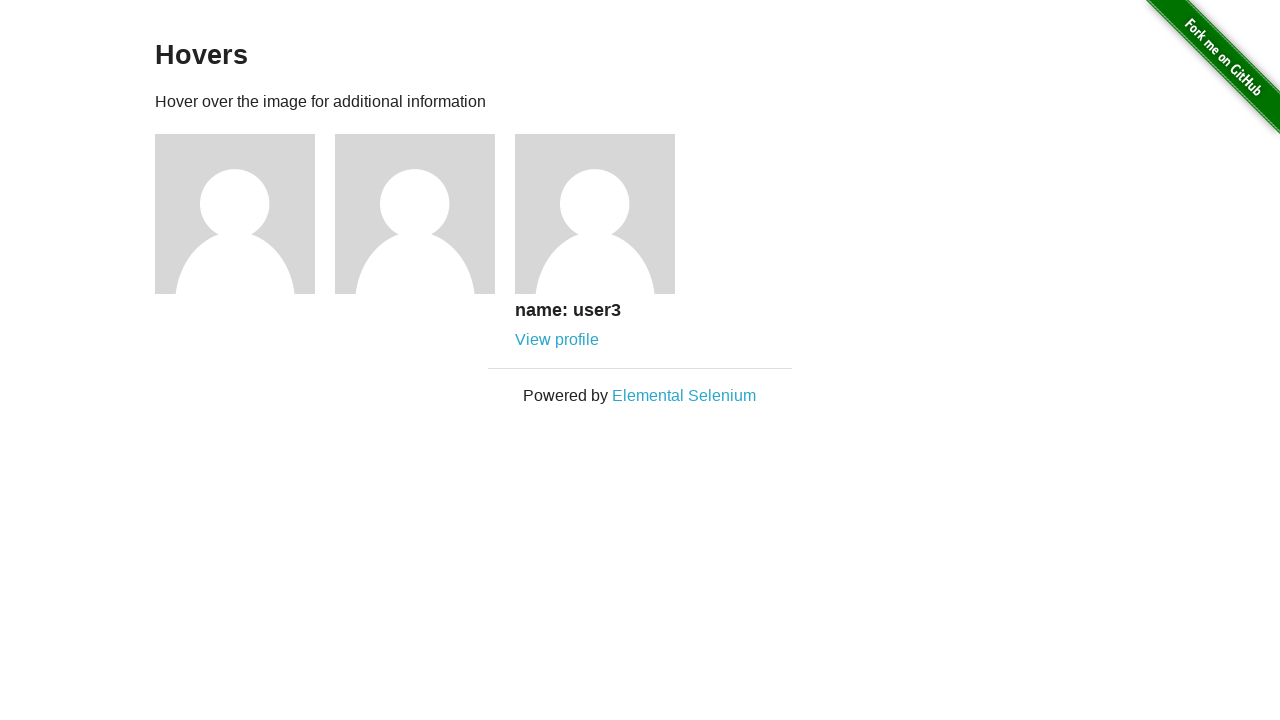

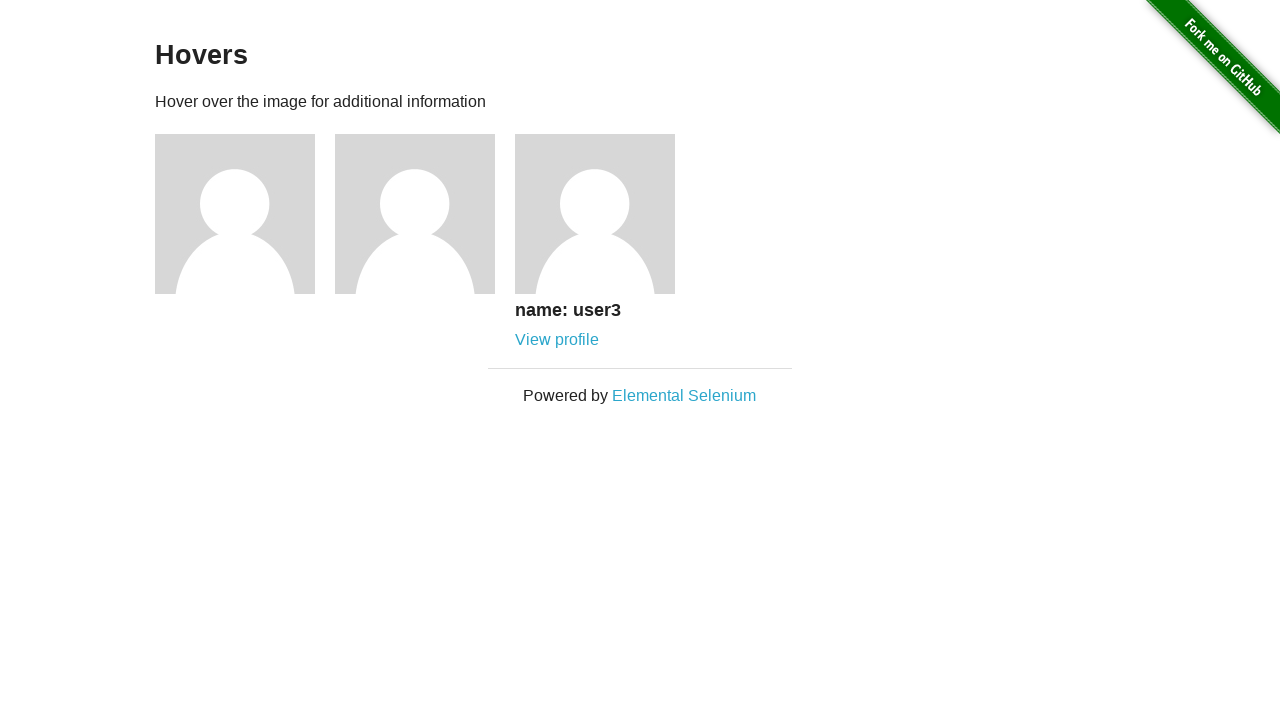